Clicks on both checkboxes to toggle their states - selects the first checkbox and unselects the second

Starting URL: http://theinternet.przyklady.javastart.pl/checkboxes

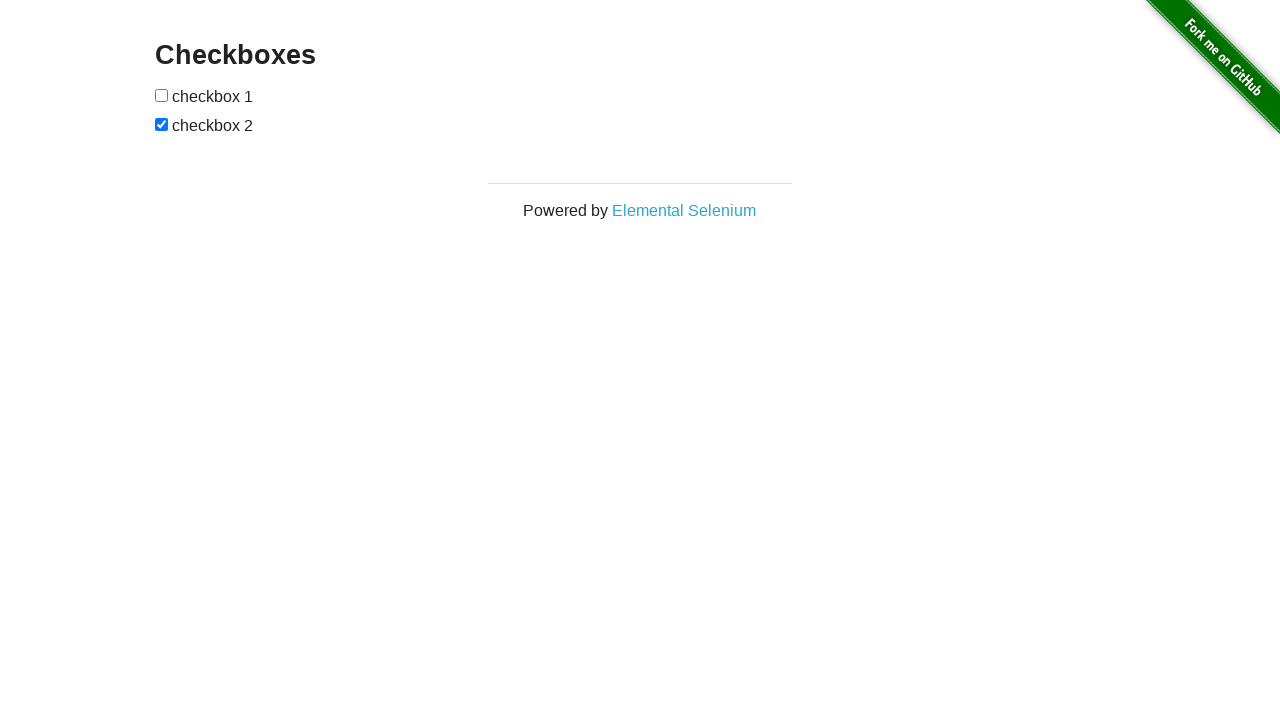

Located all checkbox elements on the page
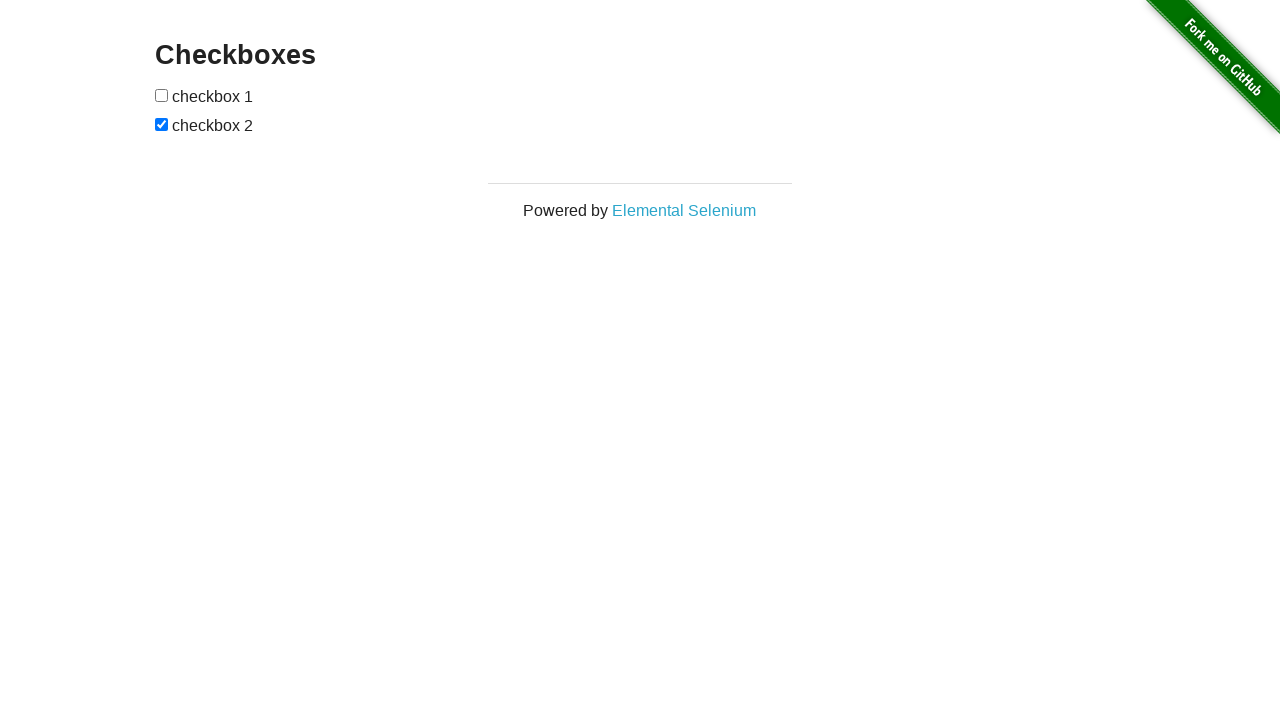

Clicked first checkbox to select it at (162, 95) on input[type='checkbox'] >> nth=0
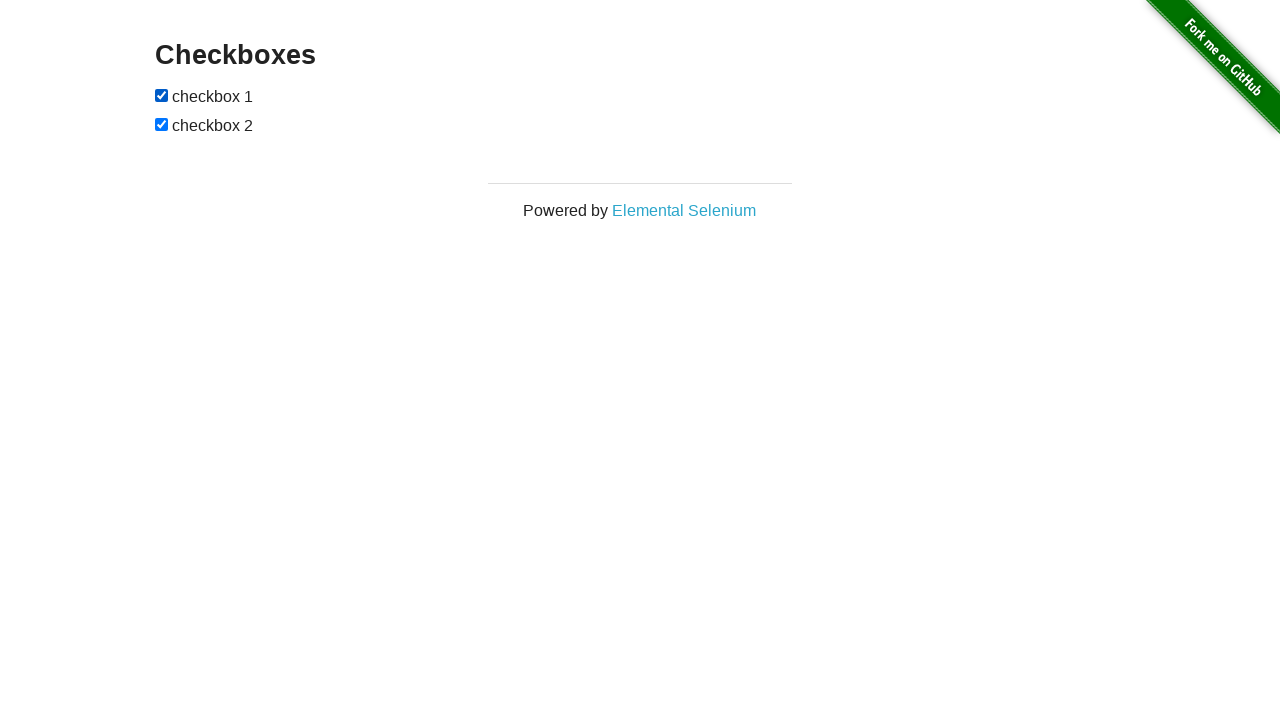

Clicked second checkbox to unselect it at (162, 124) on input[type='checkbox'] >> nth=1
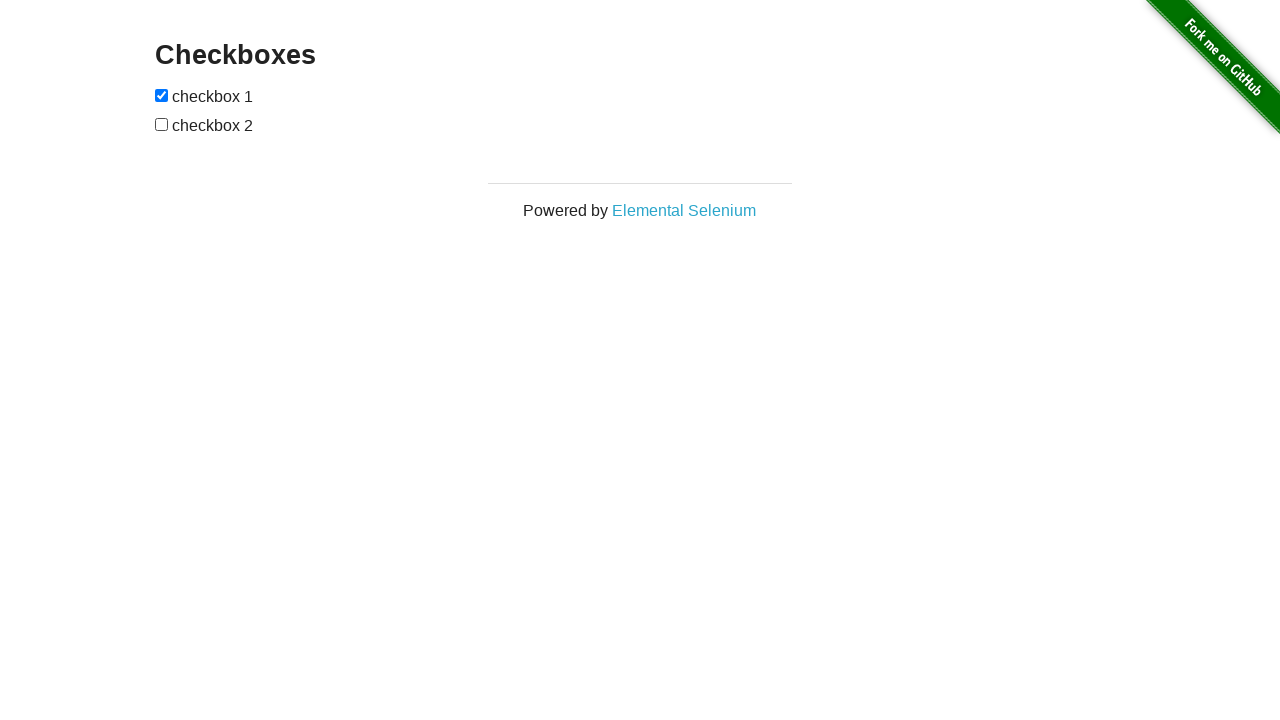

Verified first checkbox is selected
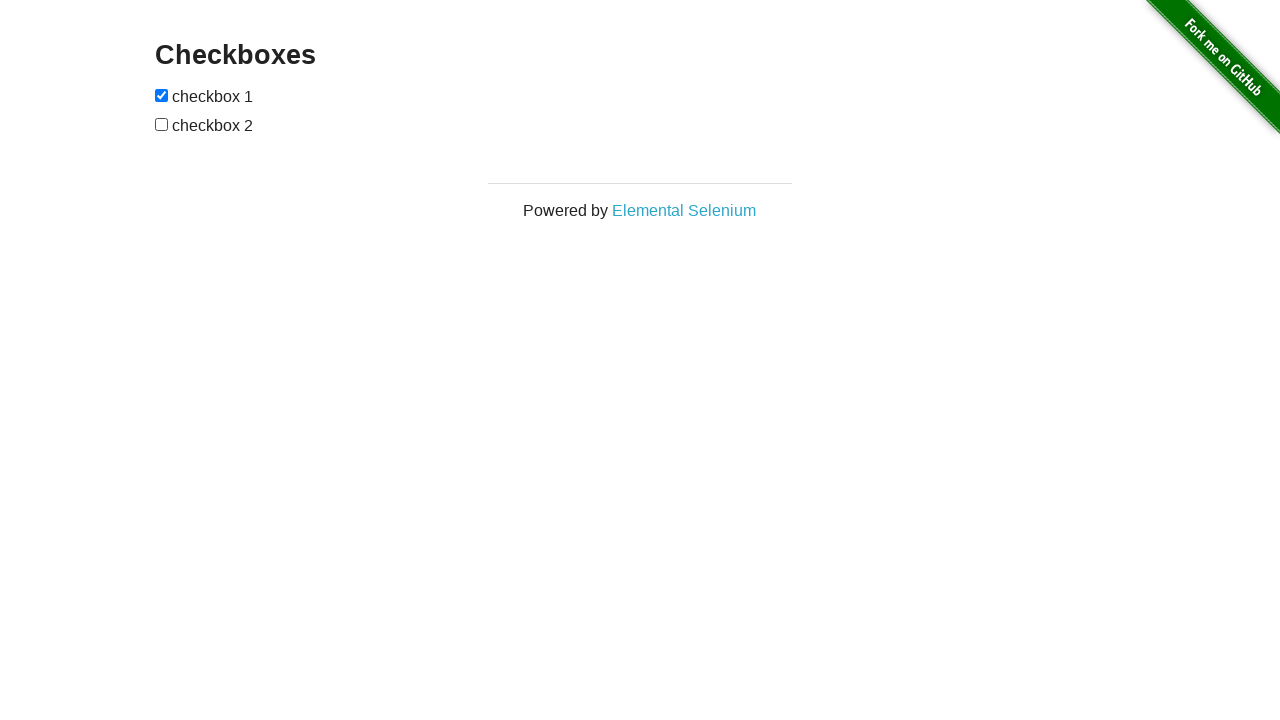

Verified second checkbox is unselected
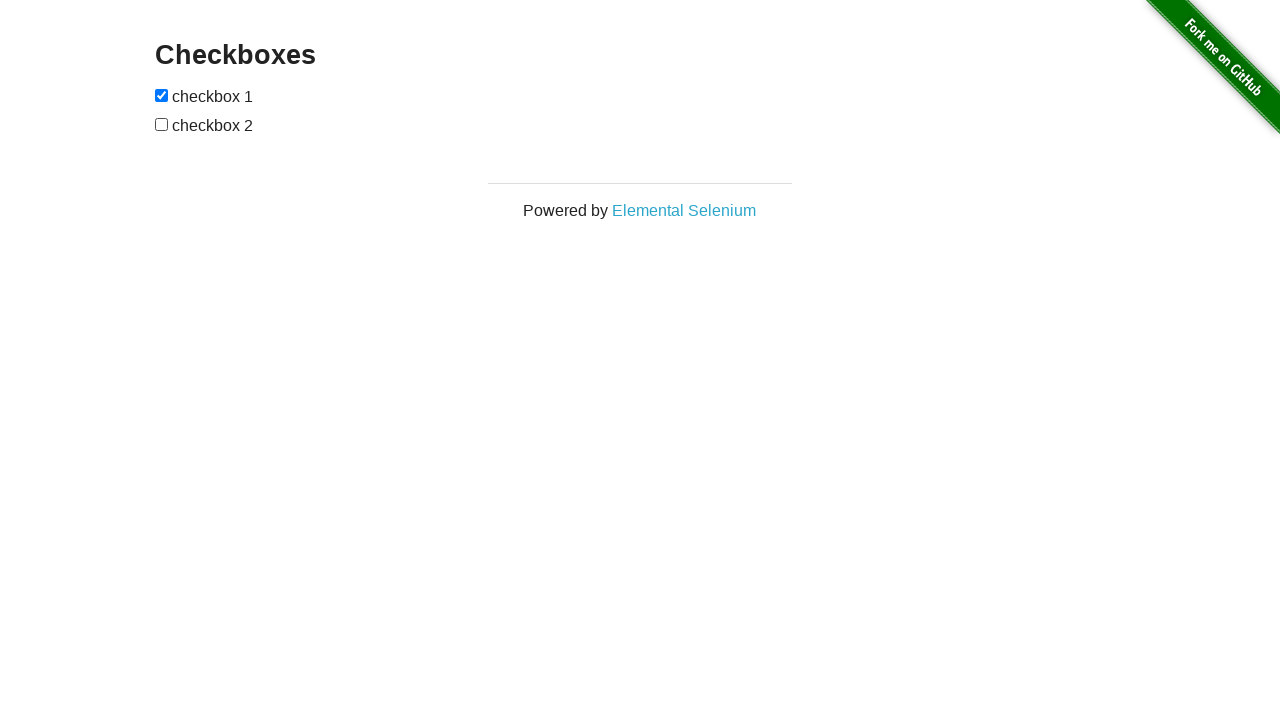

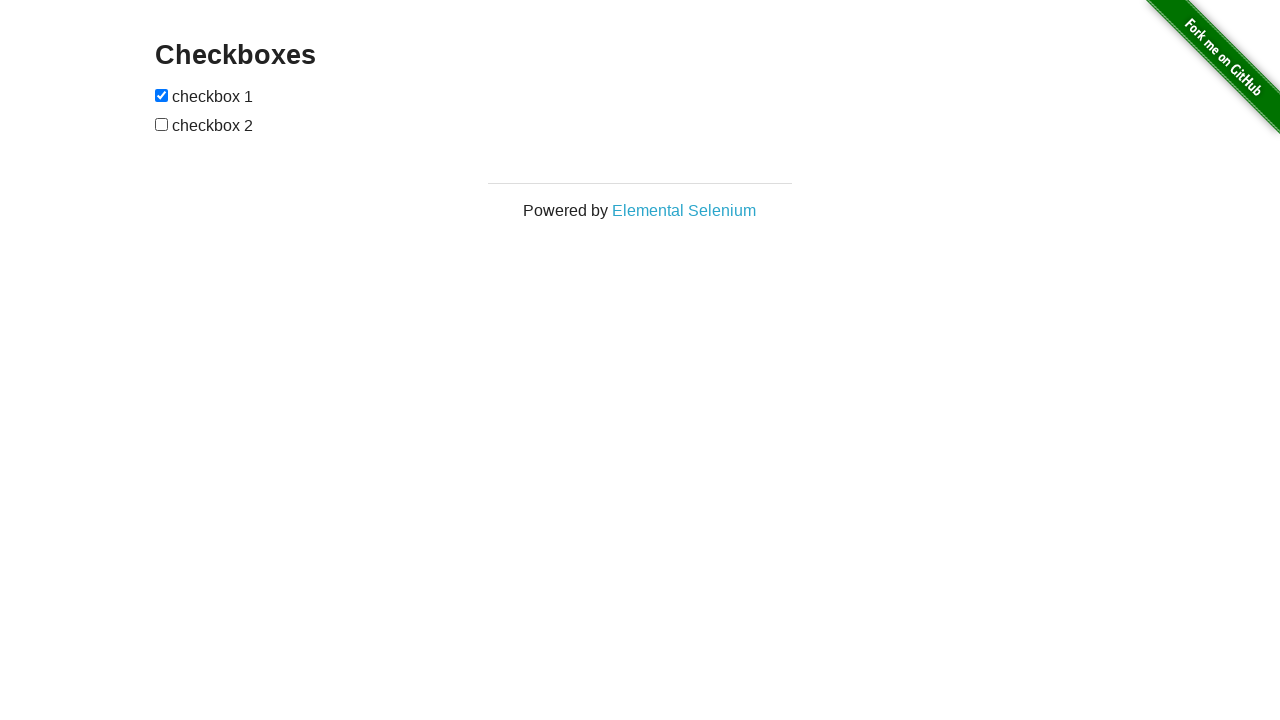